Comprehensive automation practice test that interacts with various UI elements including radio buttons, dropdowns, checkboxes, alerts, windows, tabs, frames, and mouse hover actions on a practice automation website

Starting URL: https://rahulshettyacademy.com/AutomationPractice/

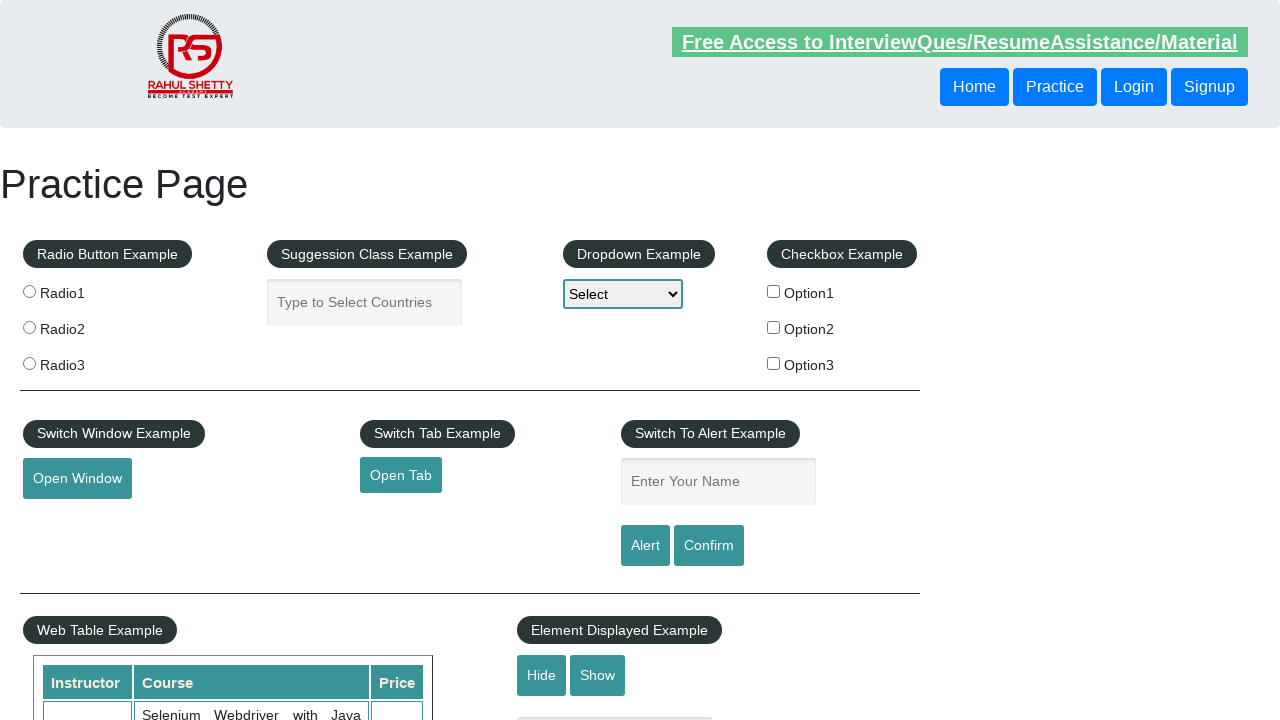

Clicked radio button option 1 at (29, 291) on input[value='radio1']
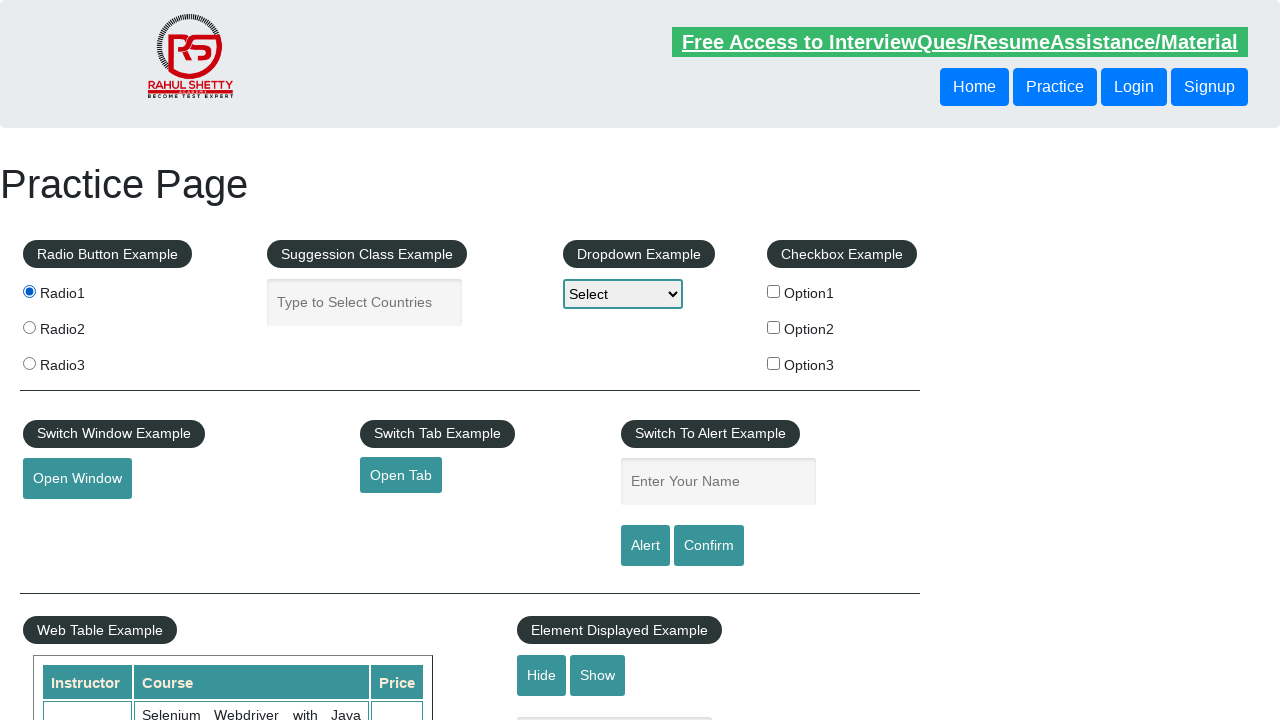

Filled autocomplete field with 'India' on input#autocomplete
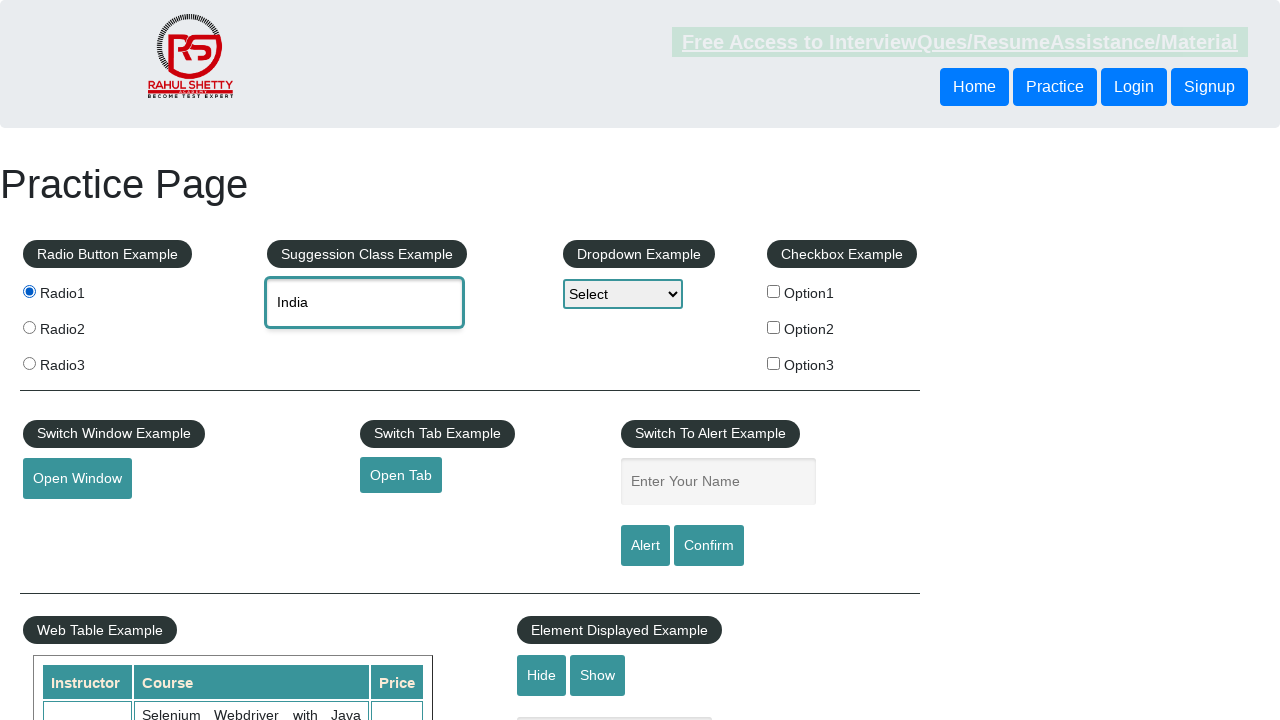

Selected India from autocomplete dropdown at (382, 372) on div#ui-id-3
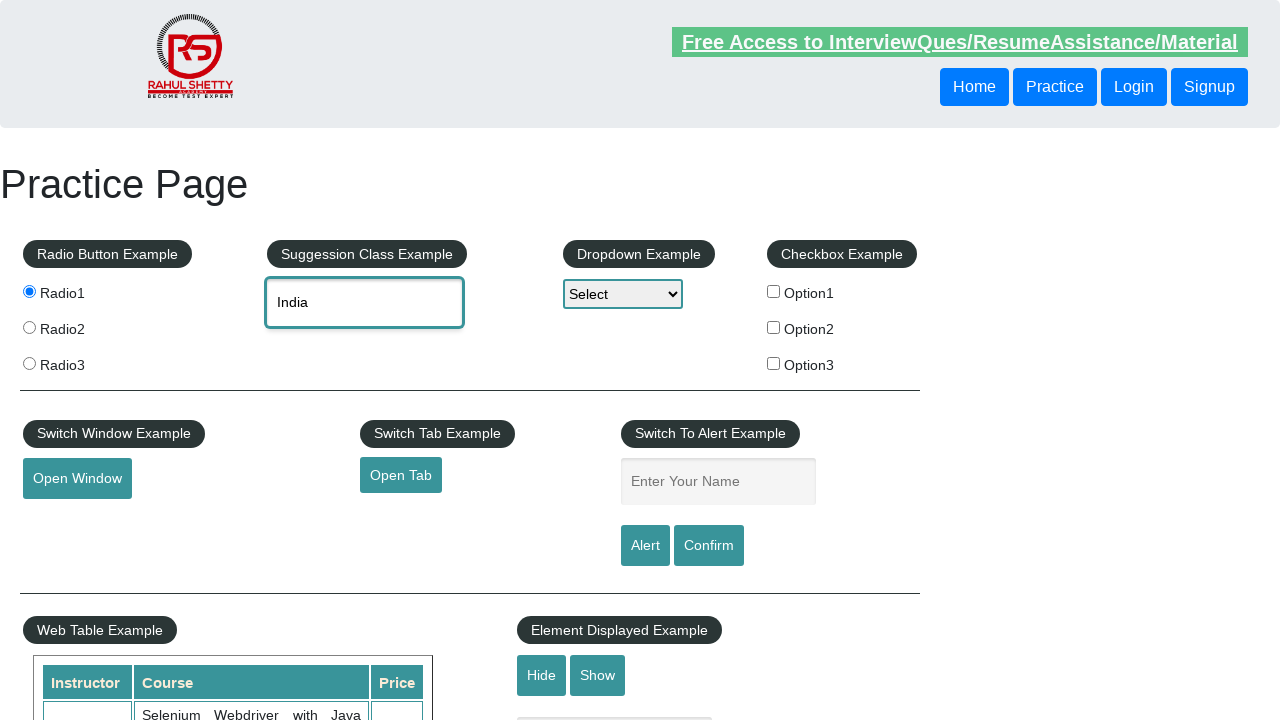

Selected Option3 from dropdown menu on select#dropdown-class-example
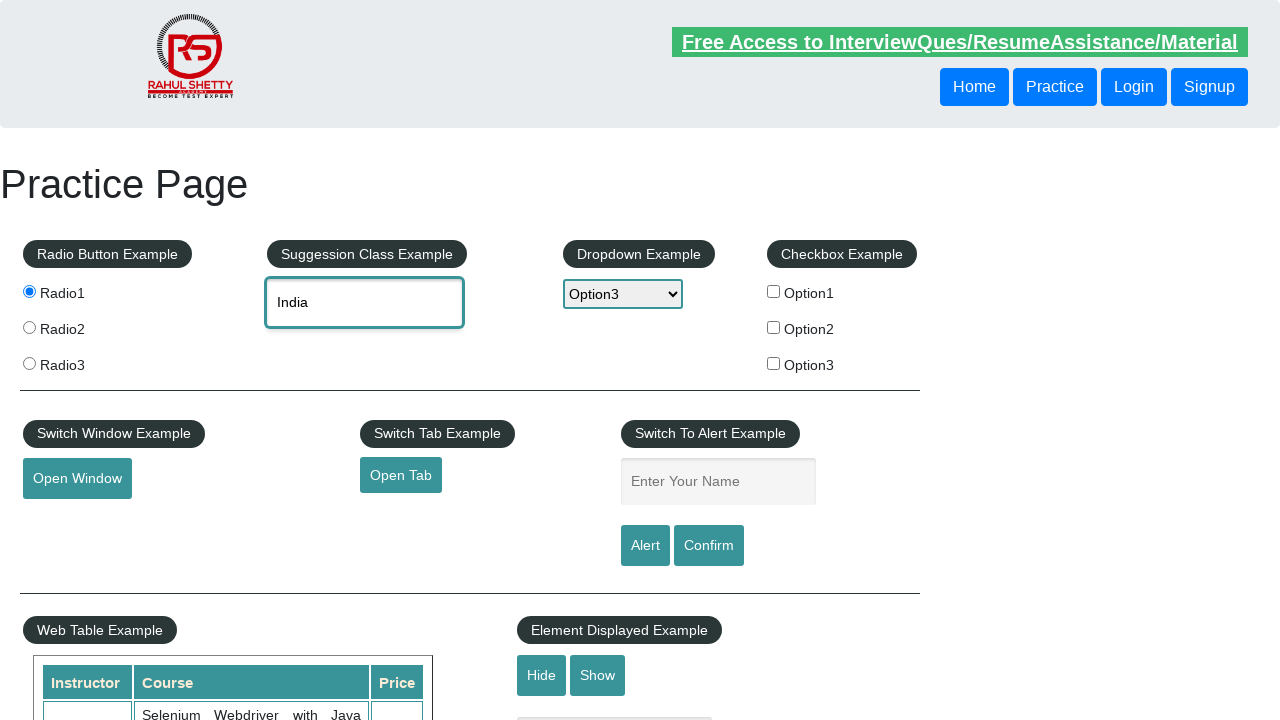

Checked checkbox option 1 at (774, 291) on input#checkBoxOption1
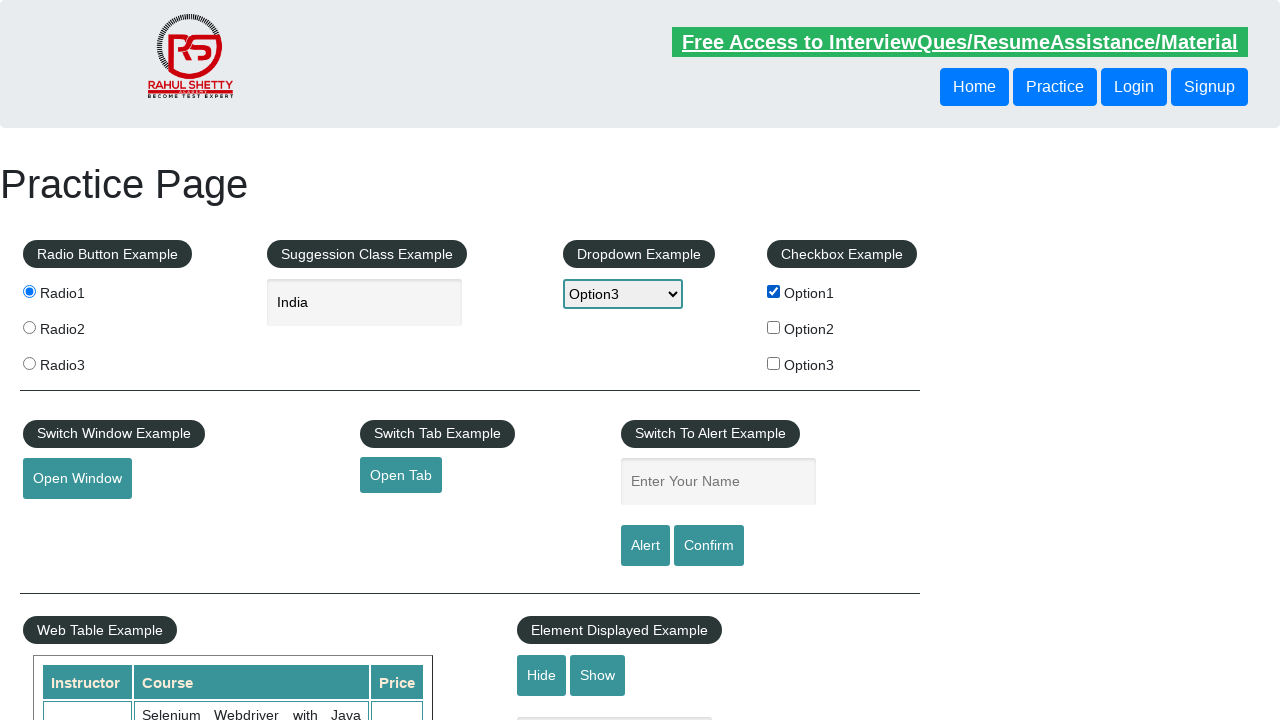

Checked checkbox option 2 at (774, 327) on input#checkBoxOption2
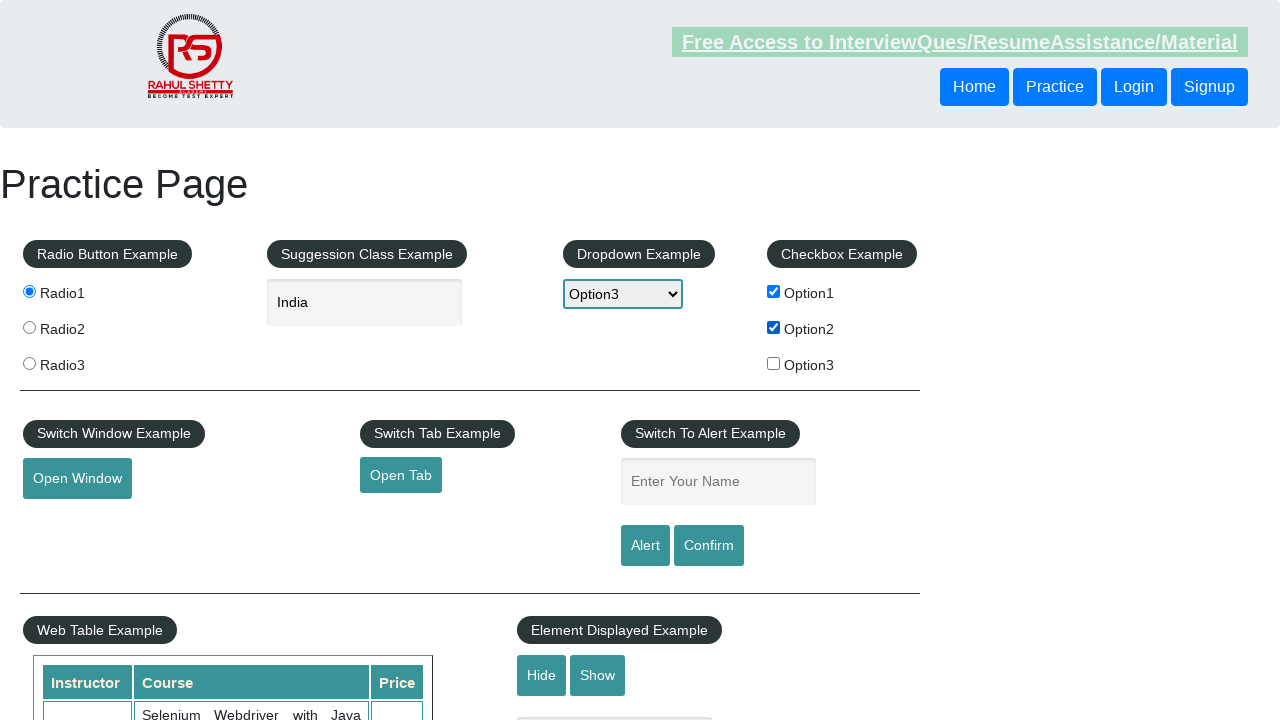

Clicked button to open new window at (77, 479) on button#openwindow
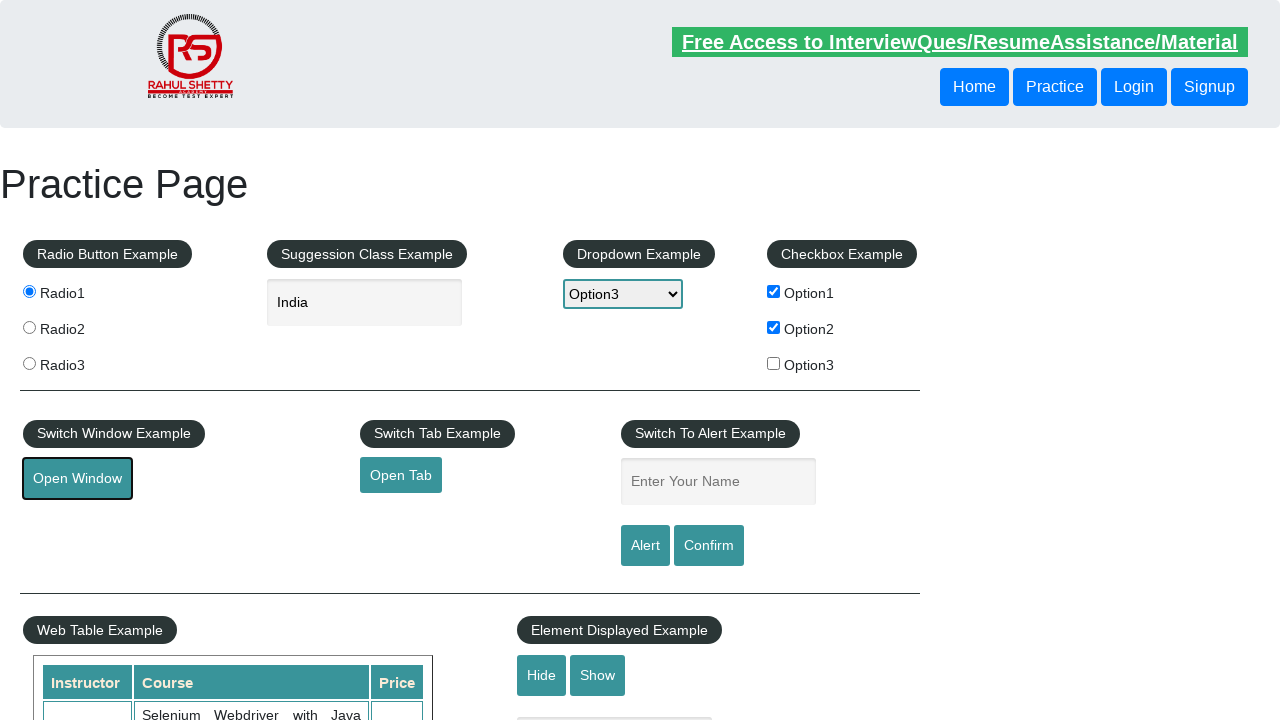

New window loaded
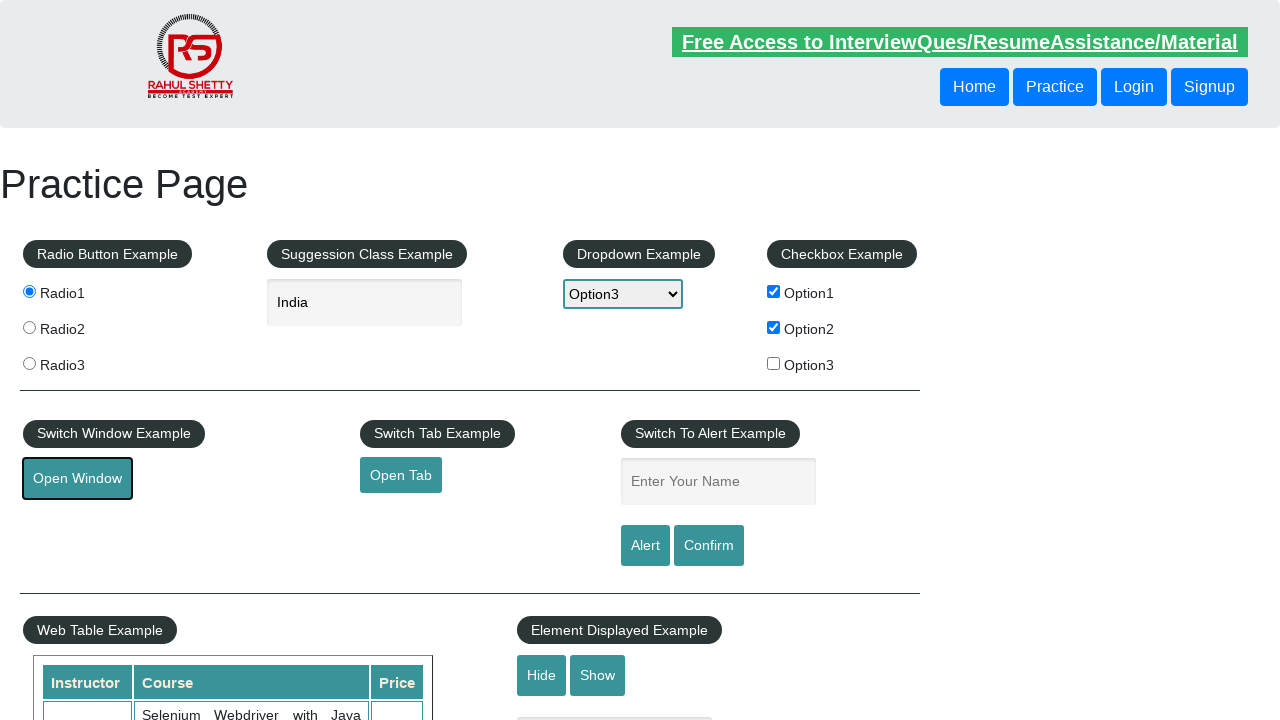

Clicked link to open new tab at (401, 475) on a#opentab
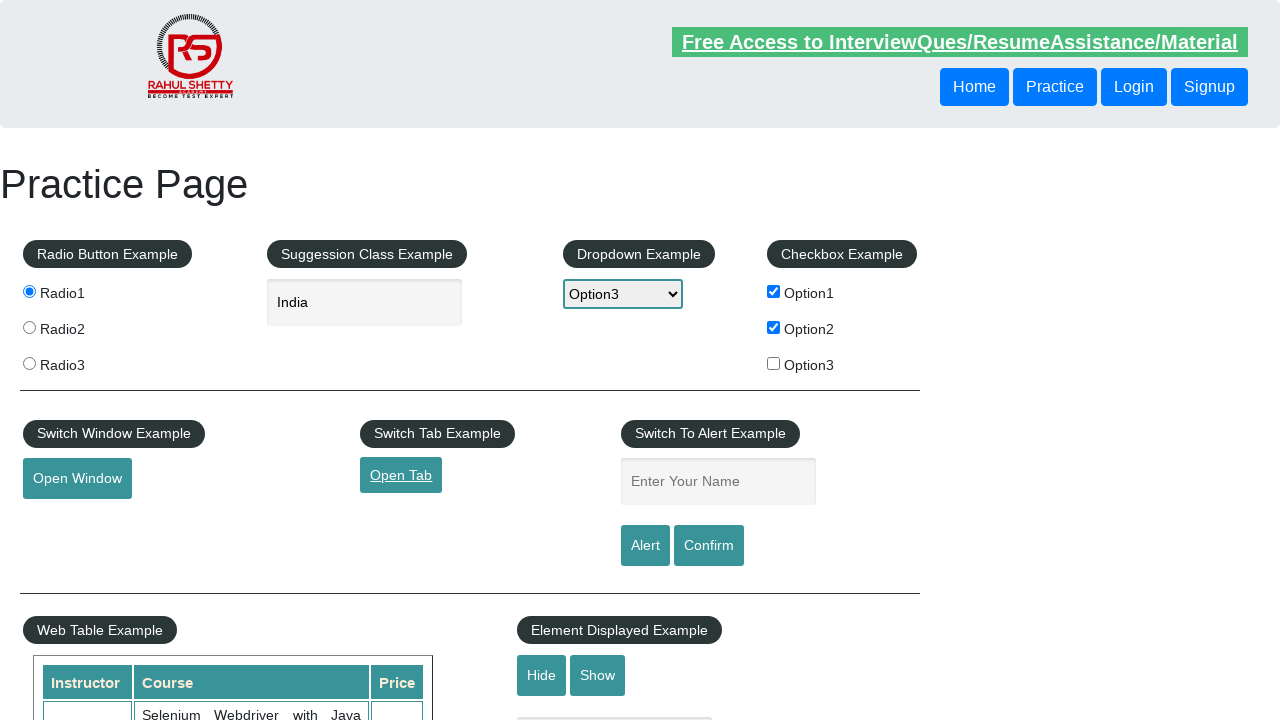

New tab loaded
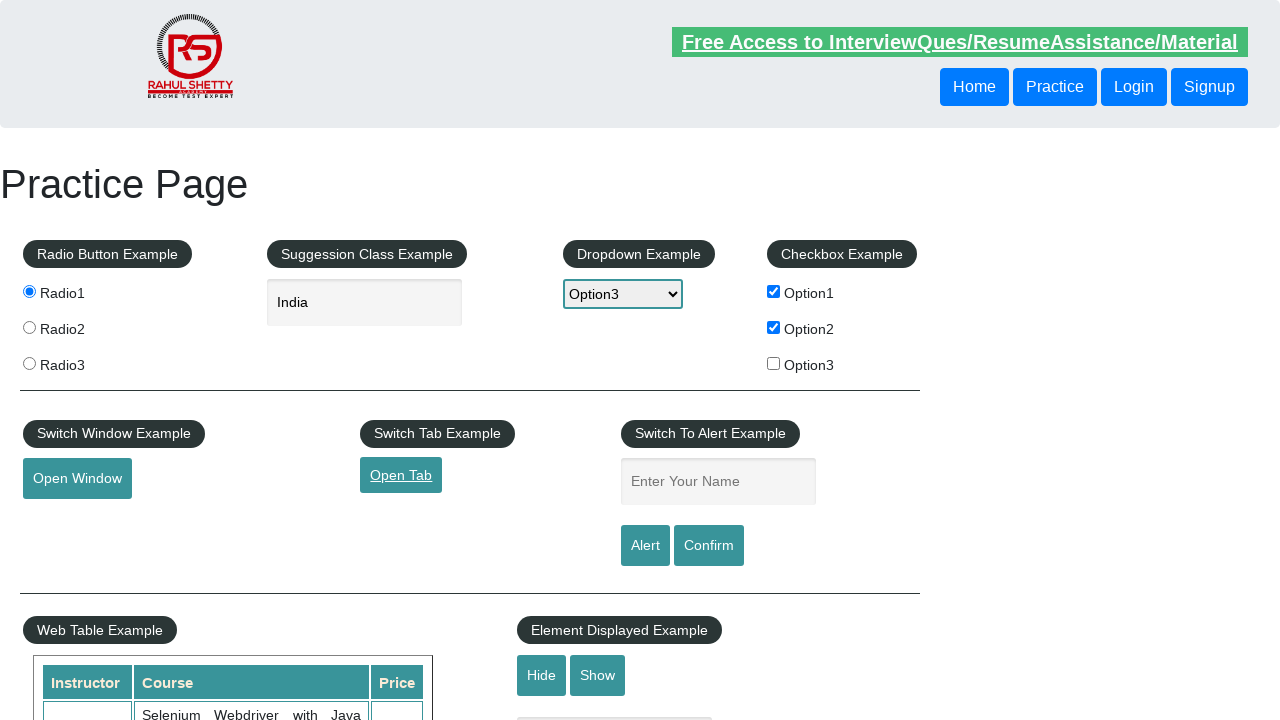

Filled name field with 'FirstAlert' on input#name
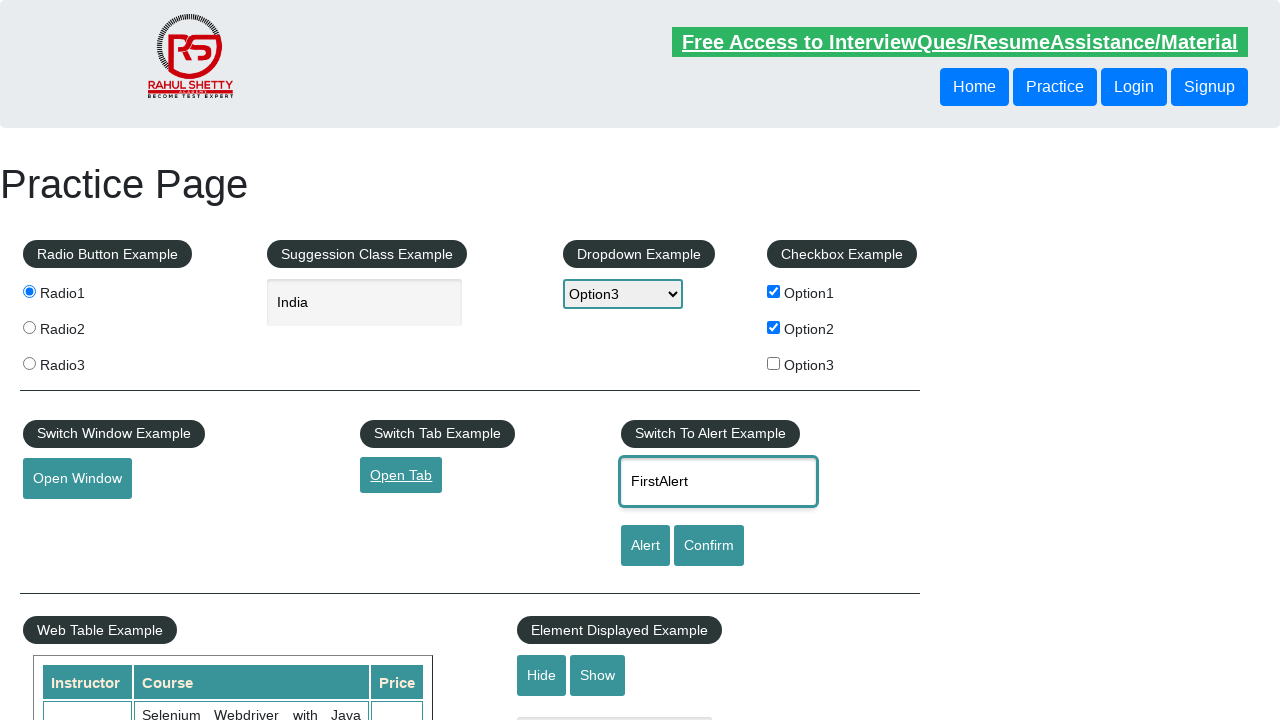

Clicked alert button and accepted the alert at (645, 546) on input#alertbtn
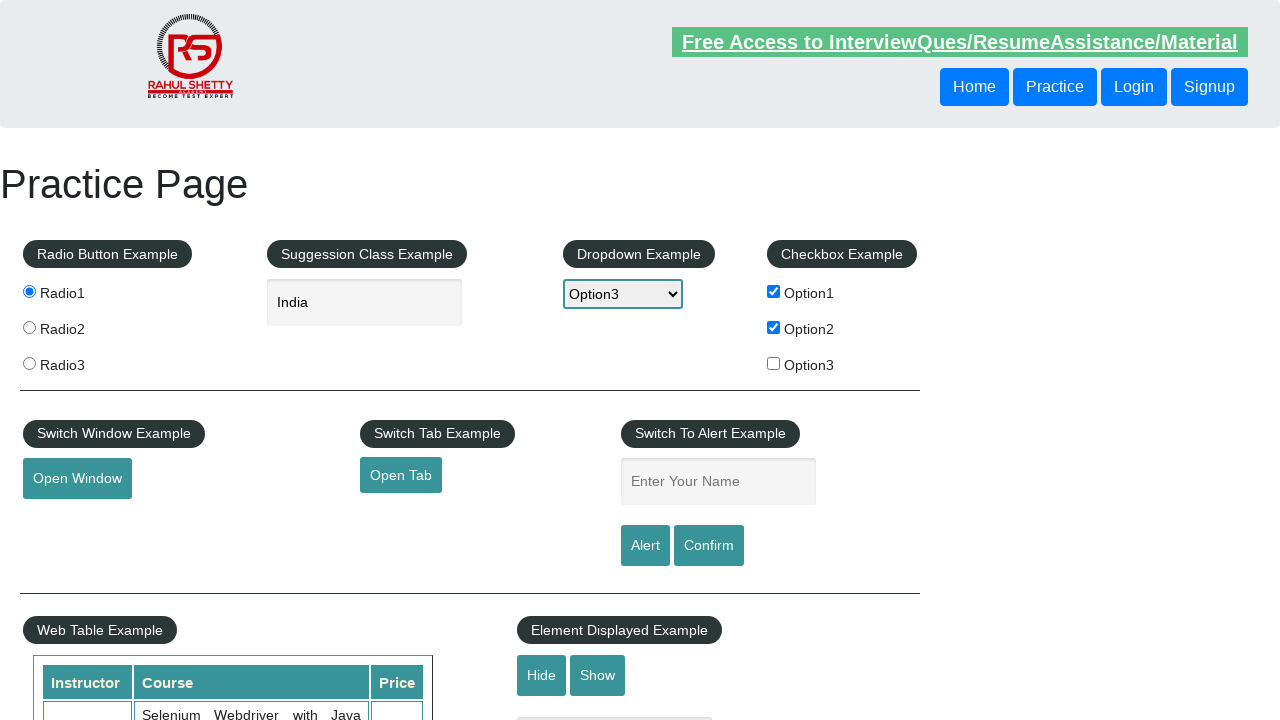

Filled name field with 'SecondtAlert' on input#name
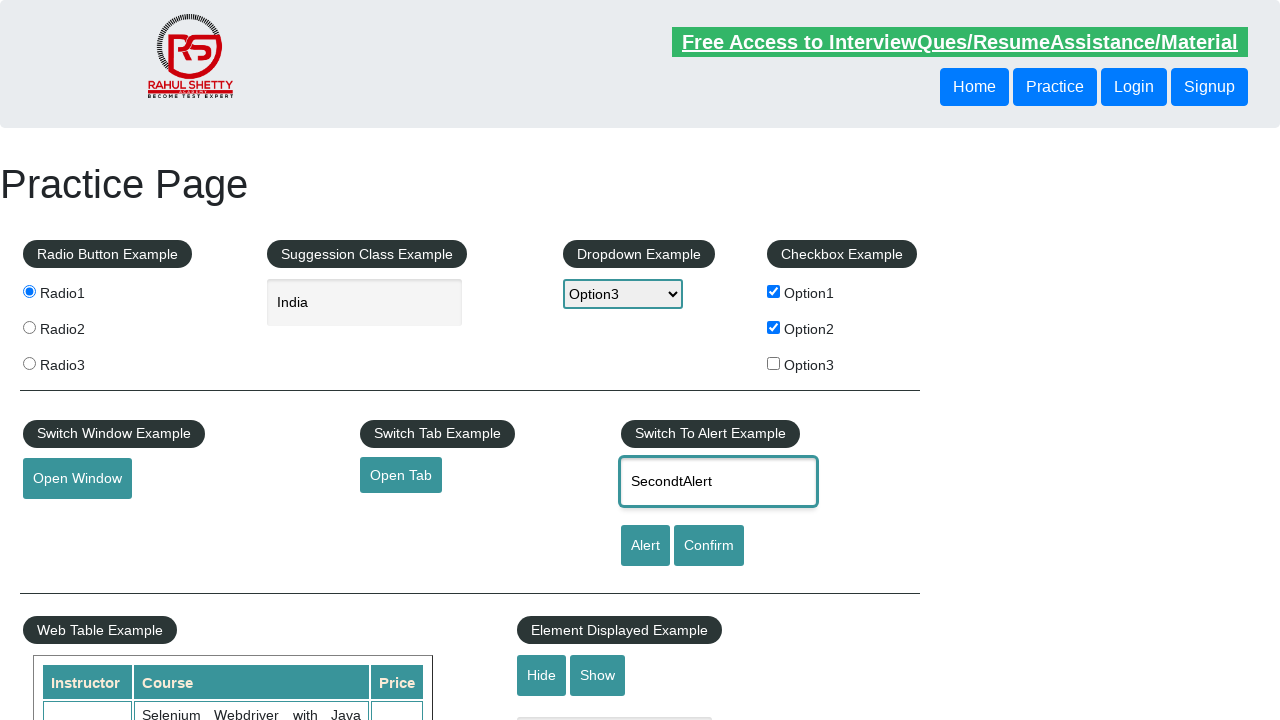

Clicked confirm button and dismissed the alert at (709, 546) on input#confirmbtn
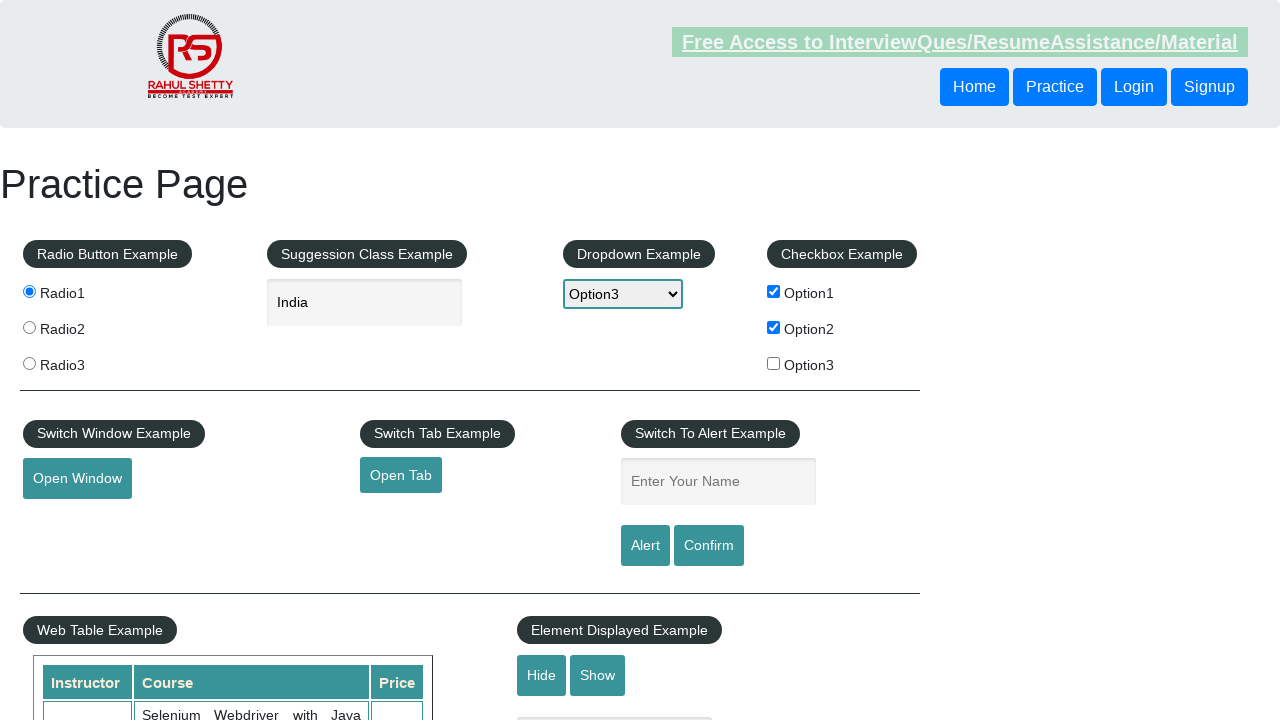

Retrieved all table rows (22 rows found)
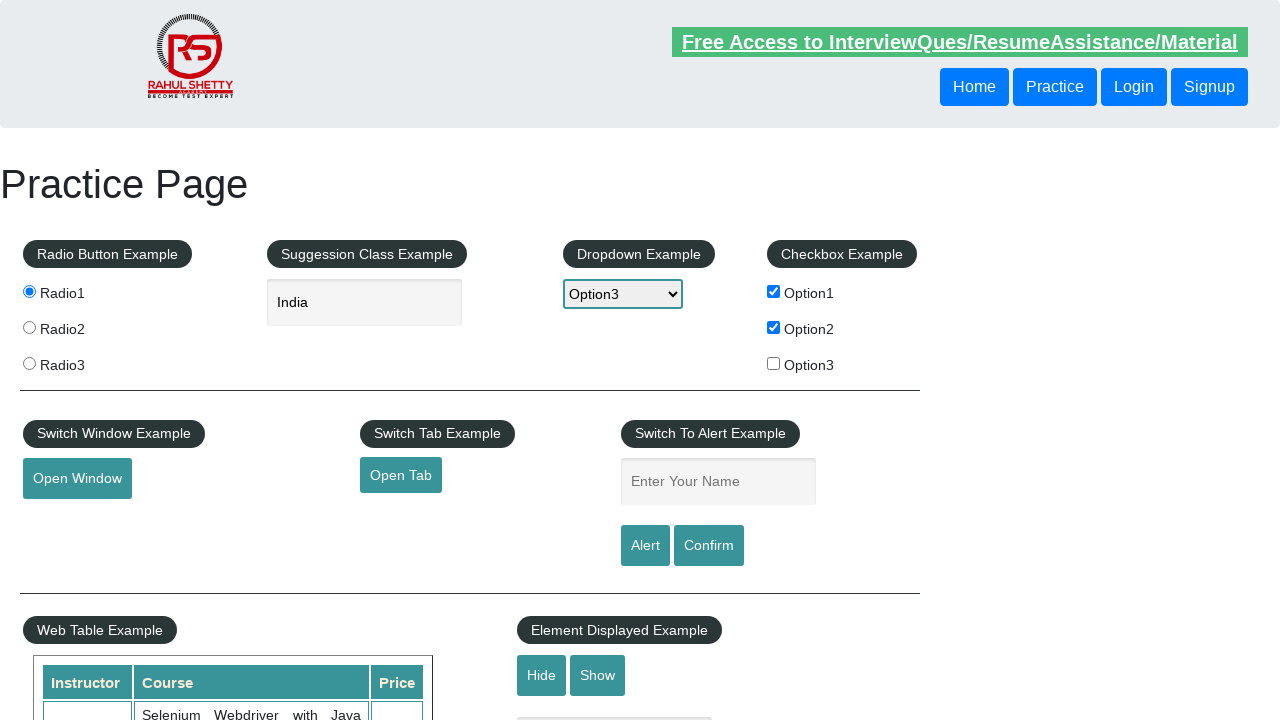

Filled text field with 'Sathwik' on input#displayed-text
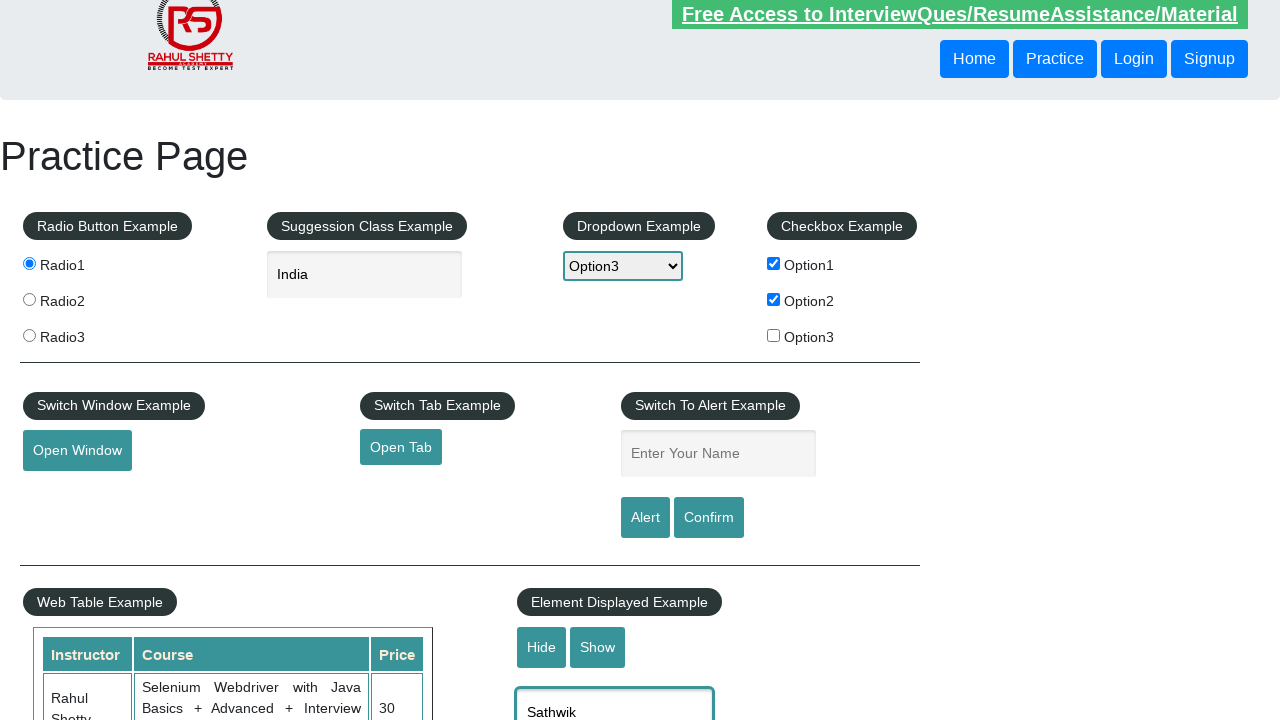

Clicked hide textbox button at (542, 647) on input#hide-textbox
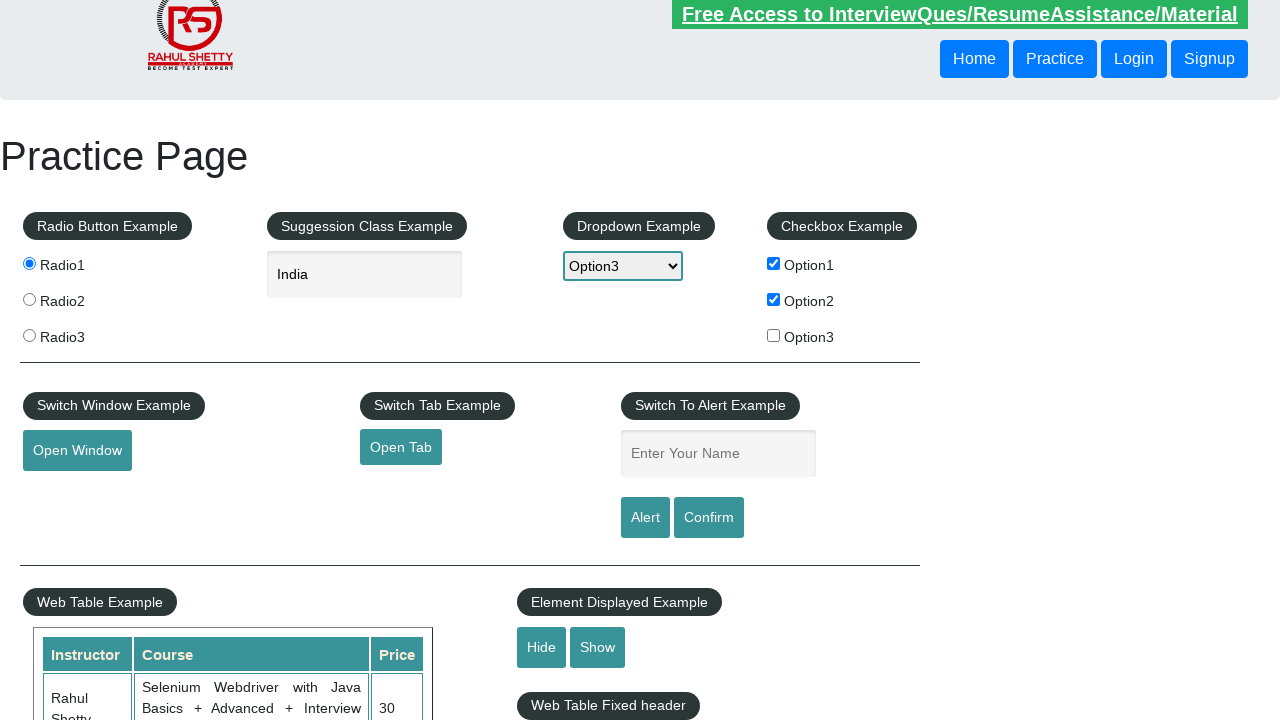

Clicked show textbox button to display text again at (598, 647) on input#show-textbox
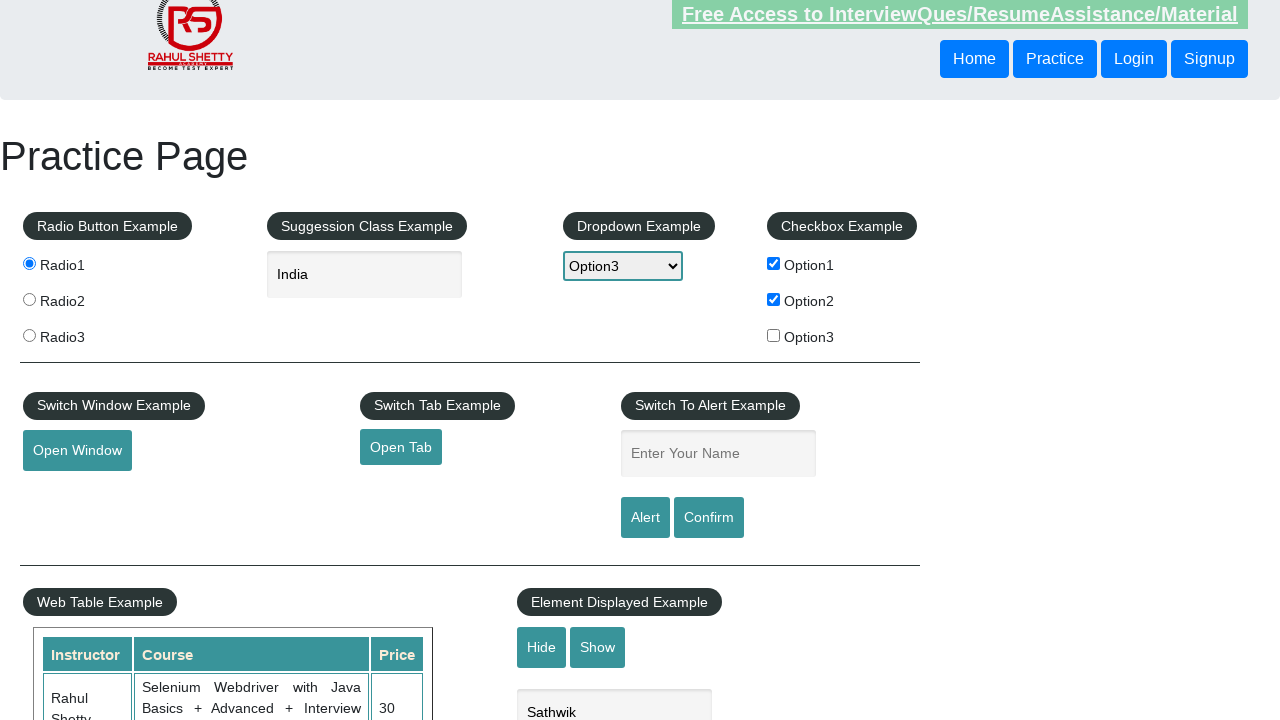

Scrolled down by 1000 pixels
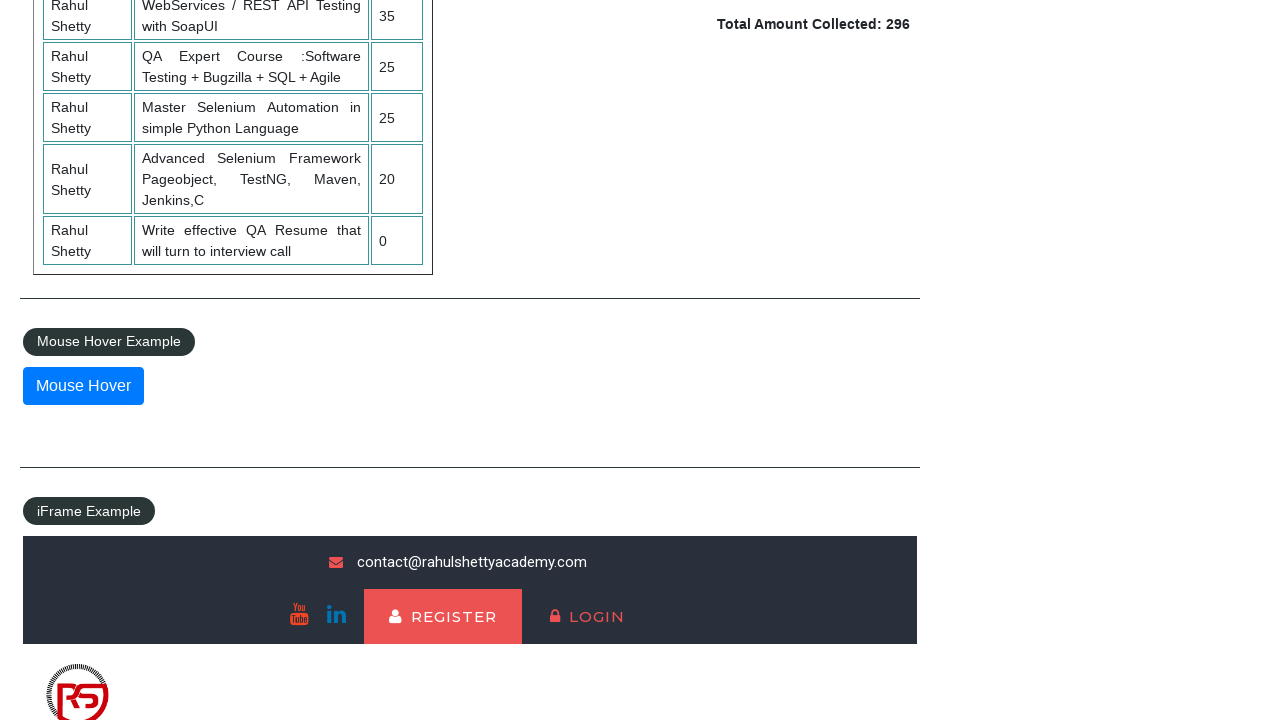

Hovered over mouse hover button at (83, 386) on button#mousehover
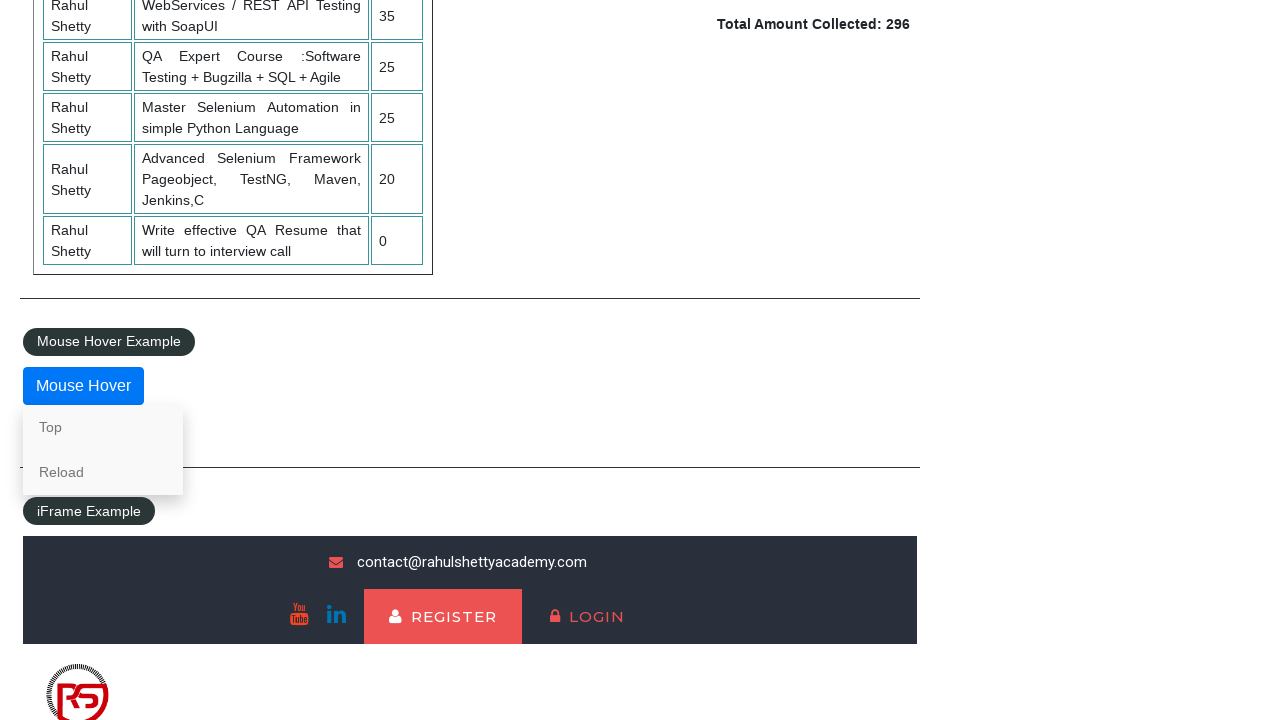

Clicked Reload link from hover menu at (103, 472) on a:text('Reload')
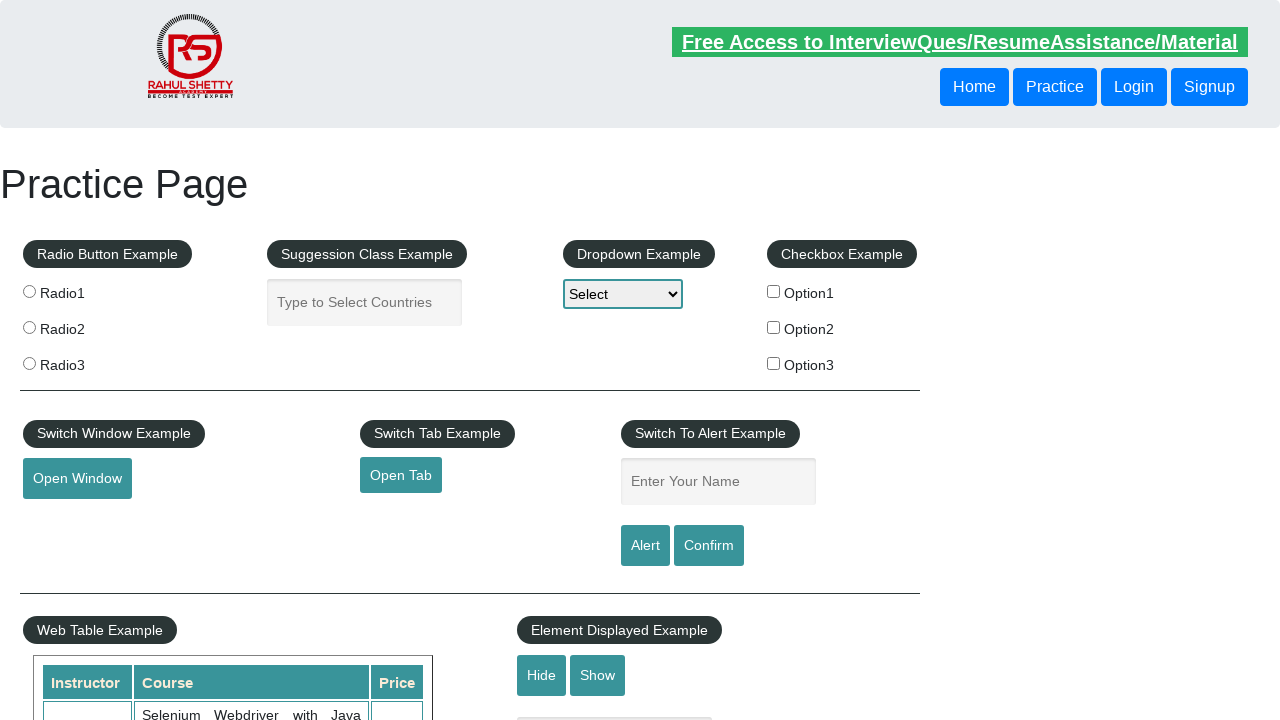

Scrolled down by additional 1500 pixels
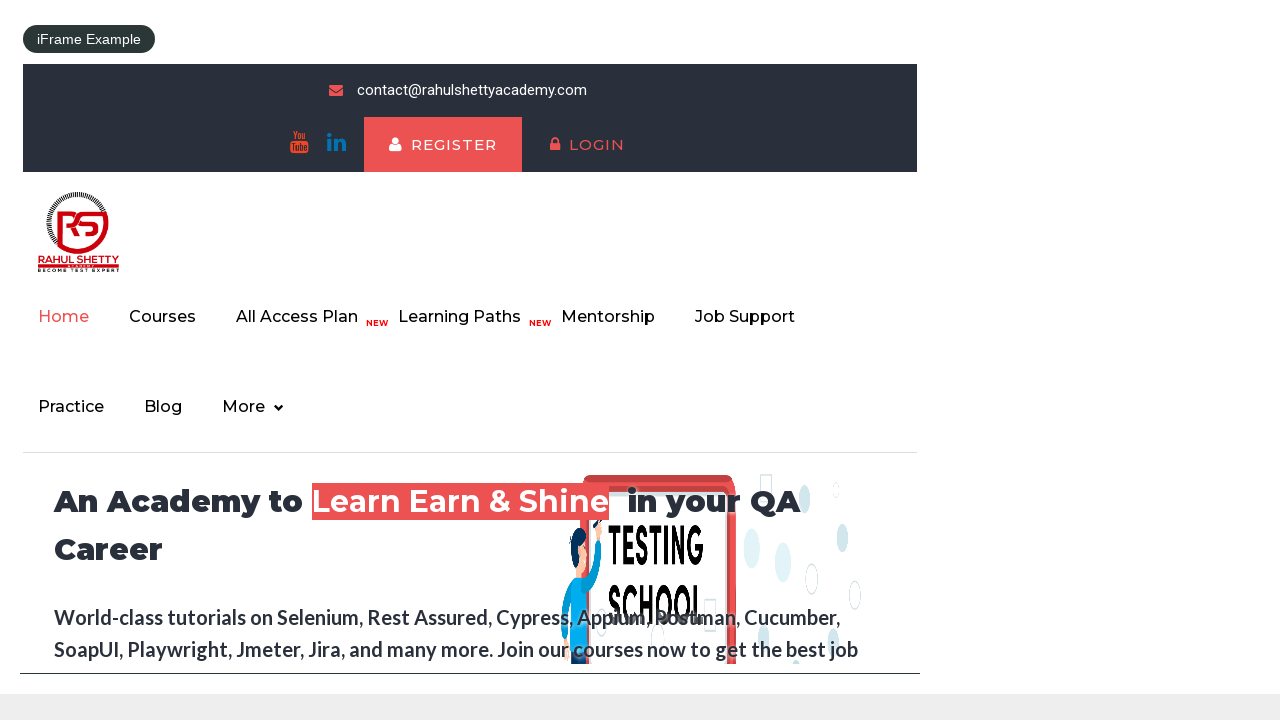

Switched to iframe with name 'iframe-name'
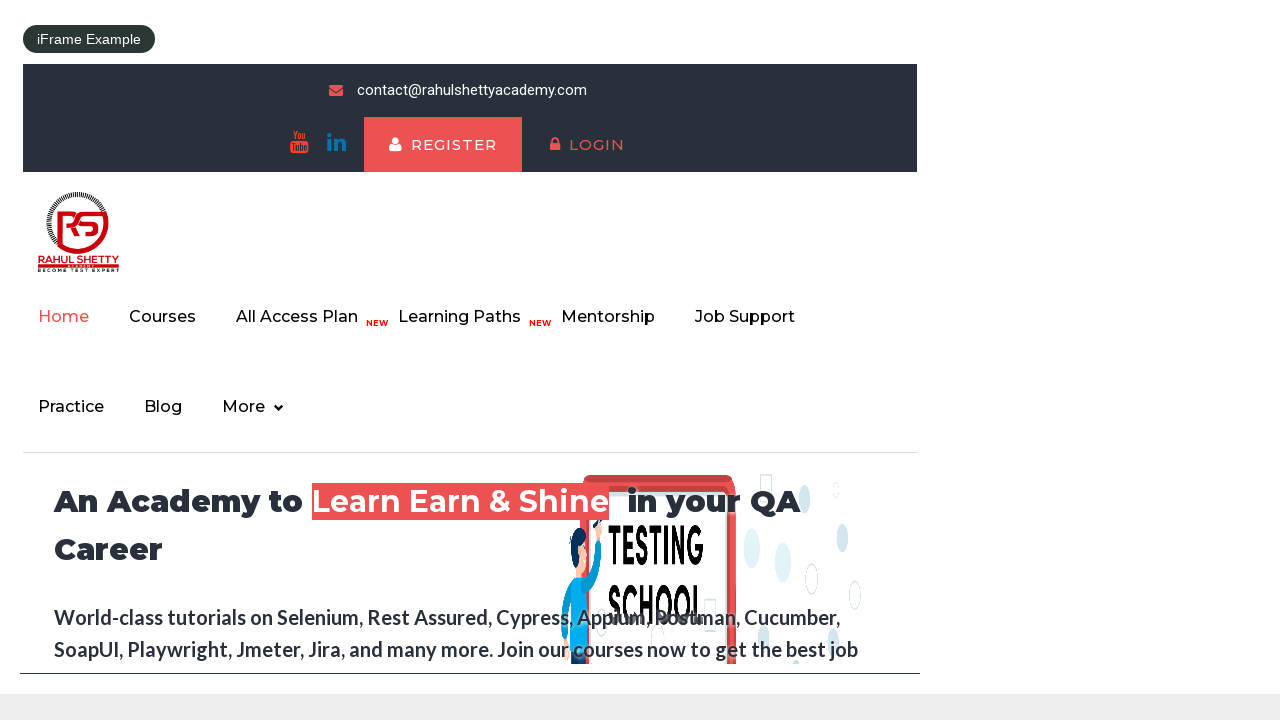

Scrolled within iframe by 1000 pixels
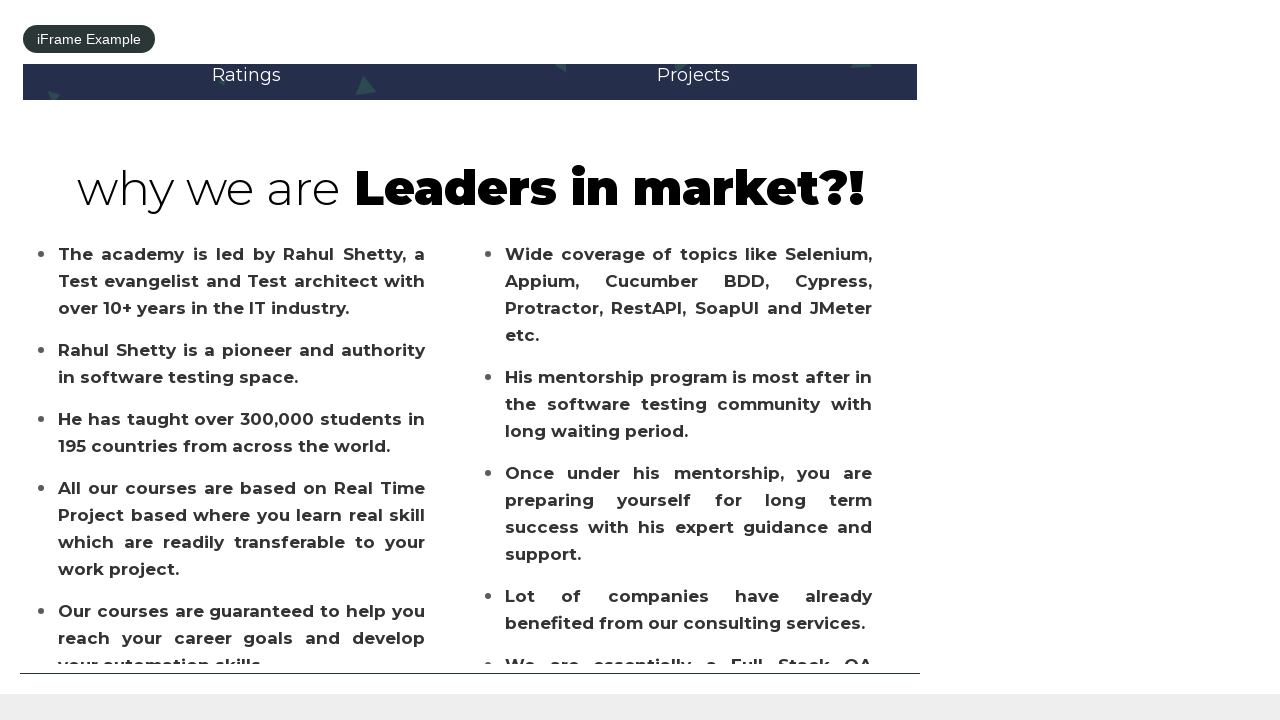

Clicked practice-project link within iframe at (81, 364) on a[href='practice-project']
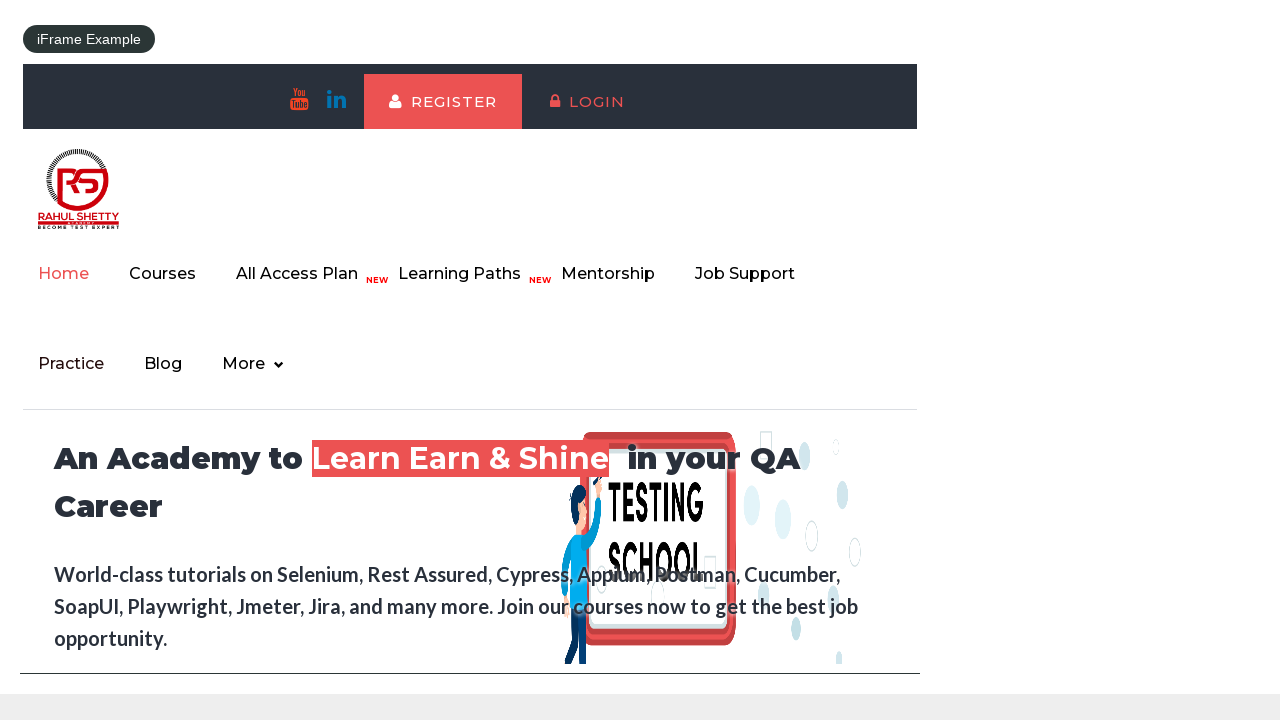

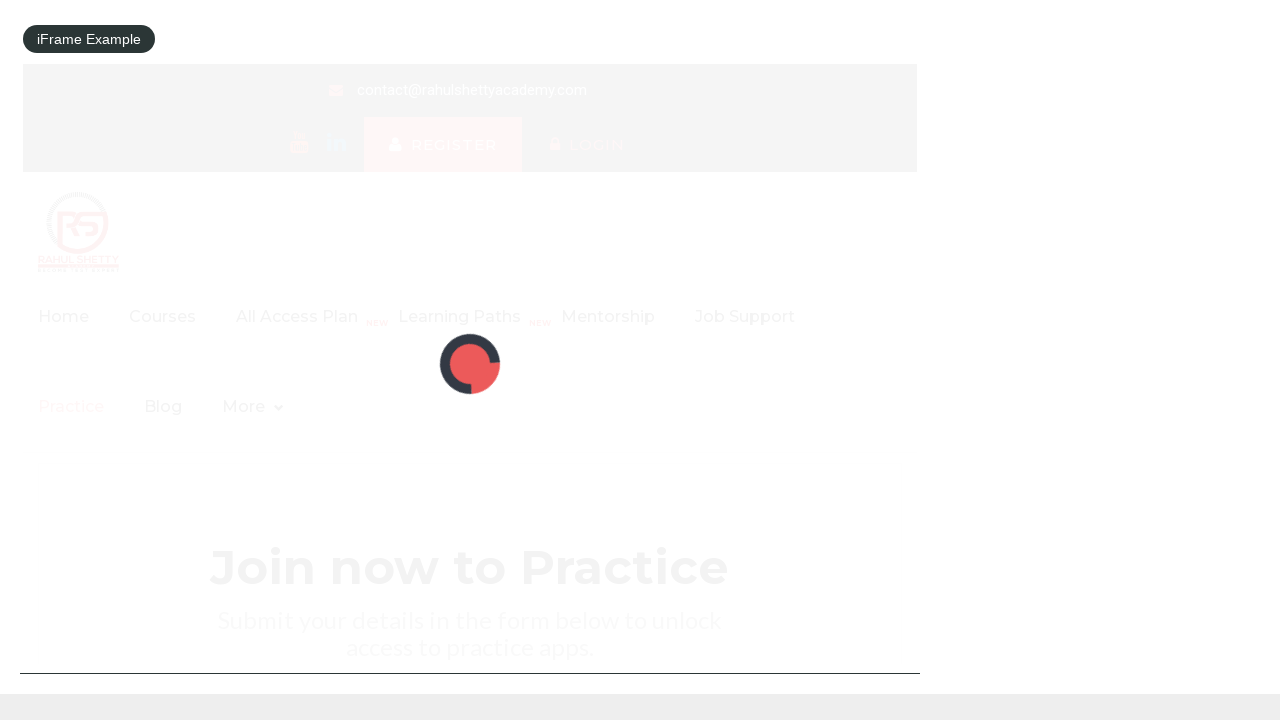